Navigates to omayo.blogspot.com, scrolls to a table, and extracts age values from the table to verify sorting order

Starting URL: https://omayo.blogspot.com/

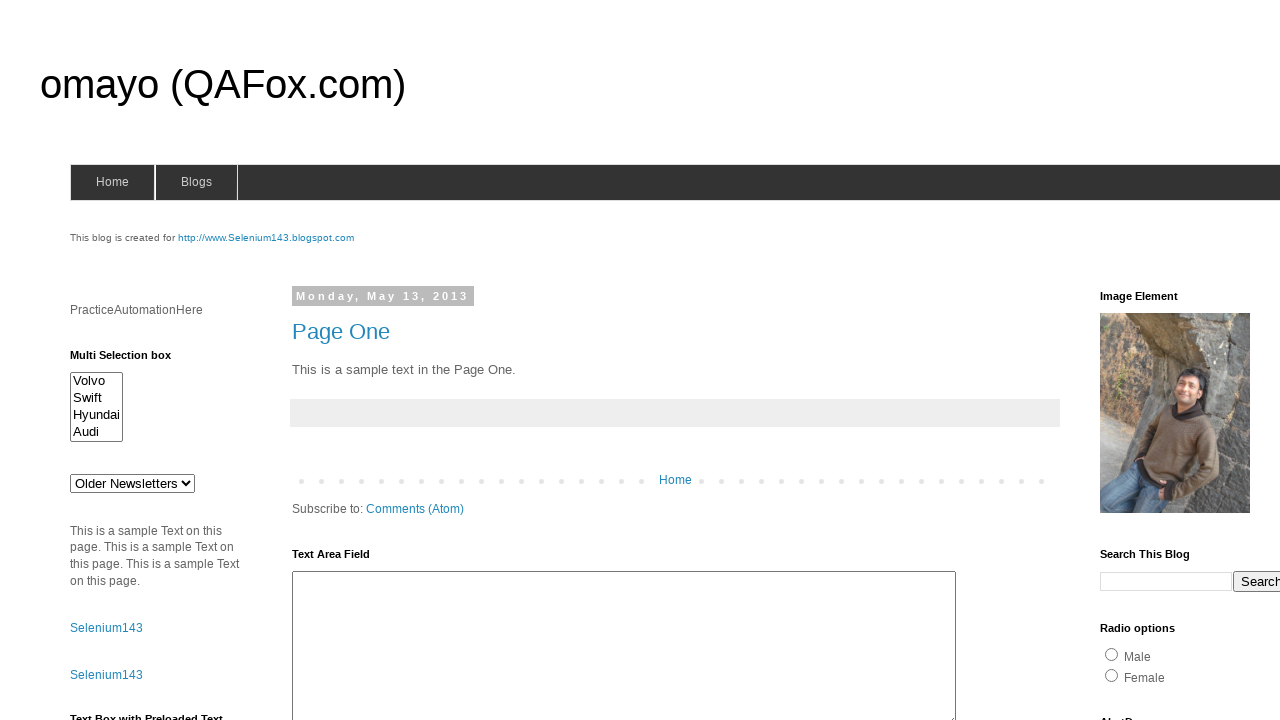

Waited for table #table1 to load
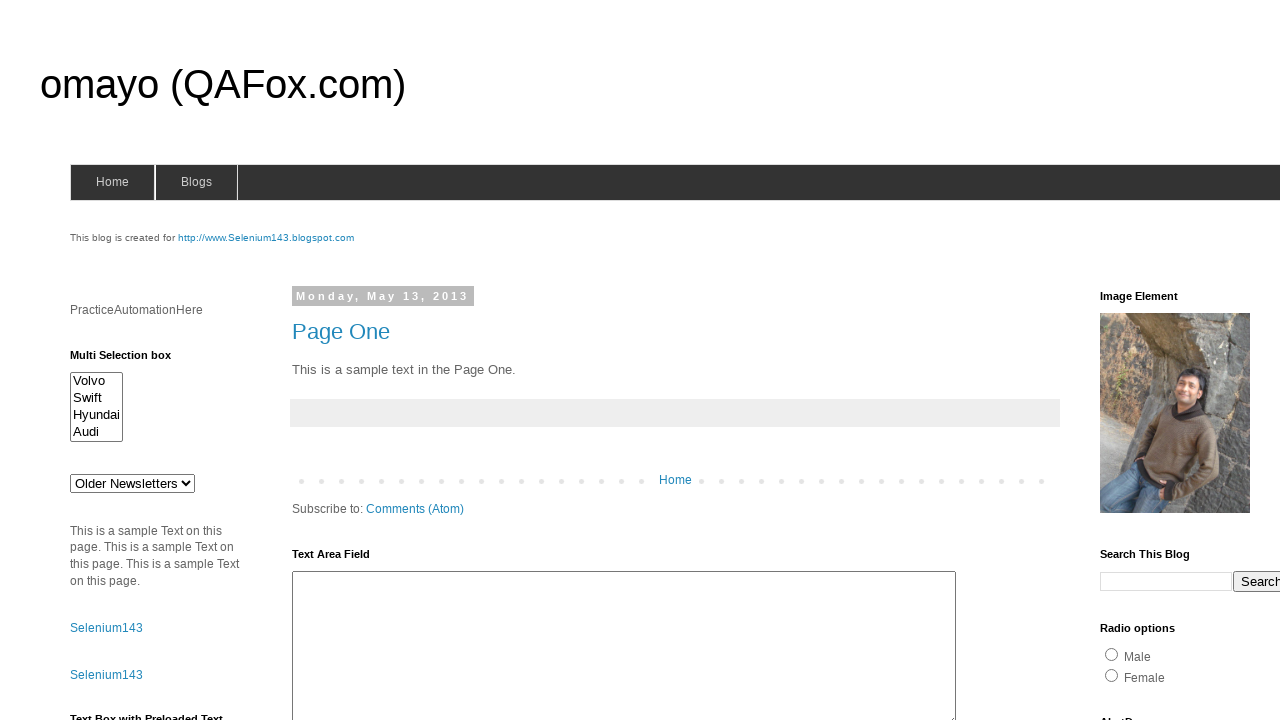

Located first row of table #table1
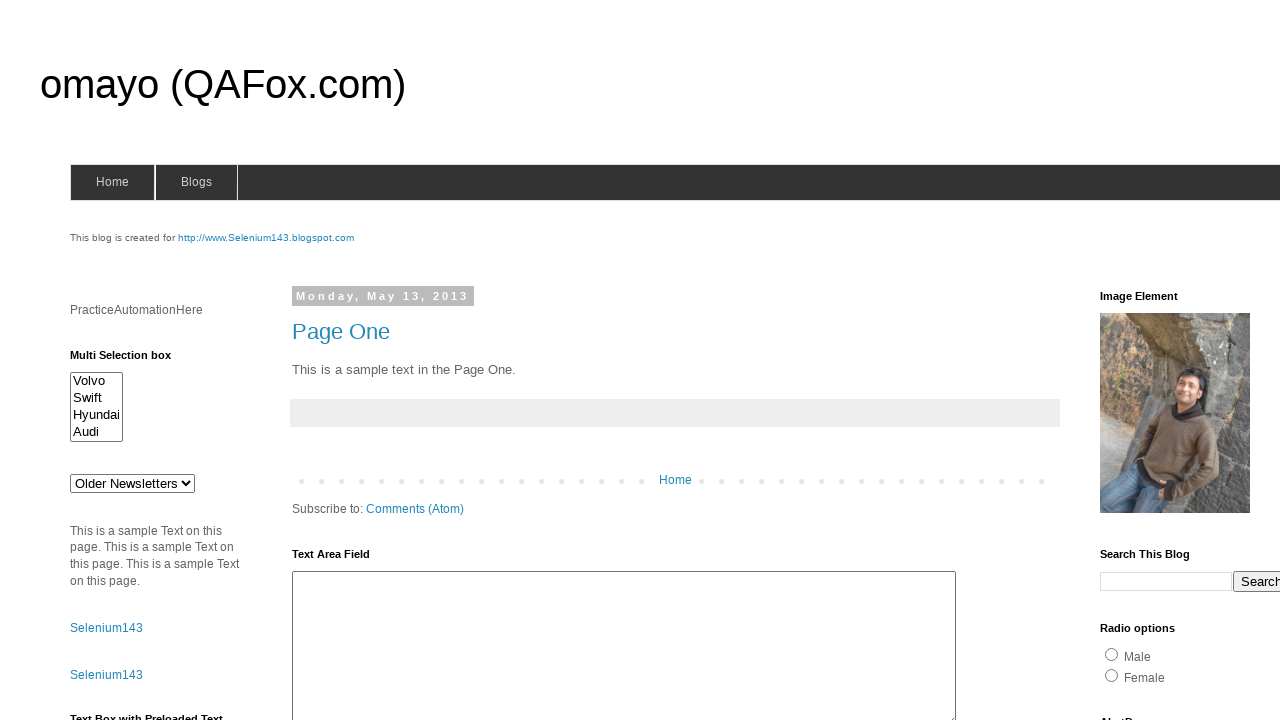

Scrolled table into view
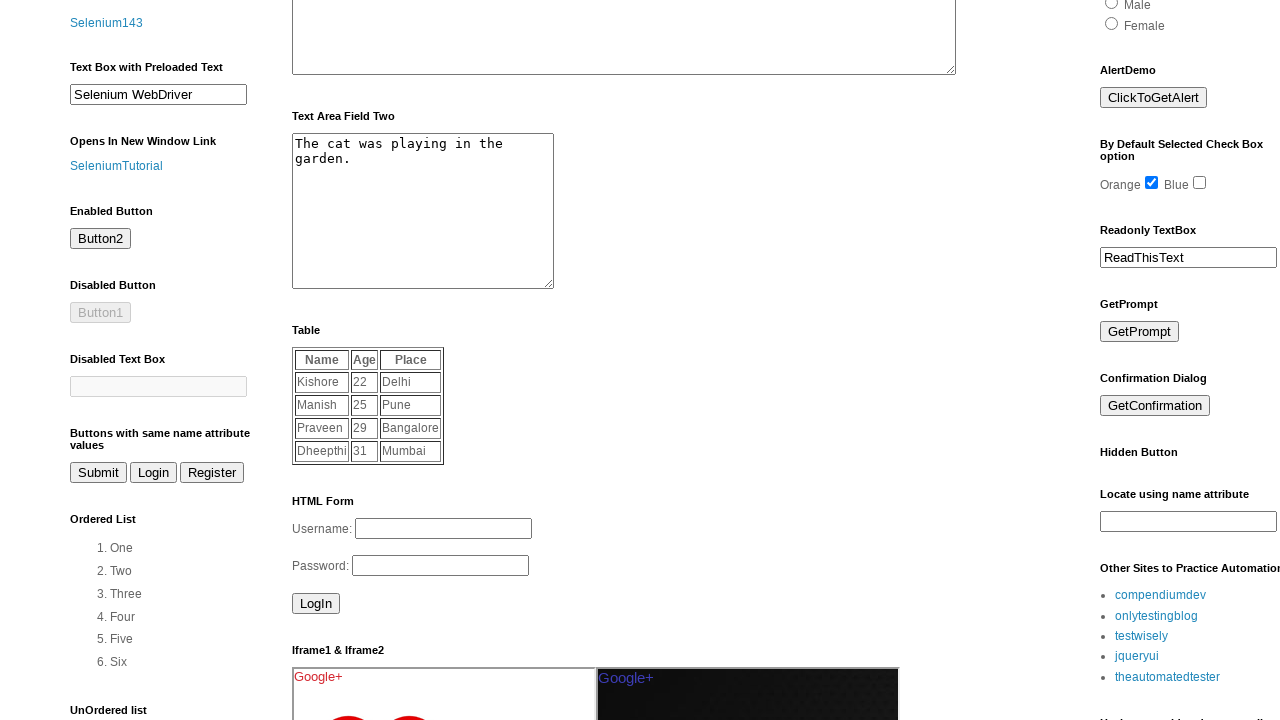

Waited for table rows to be visible
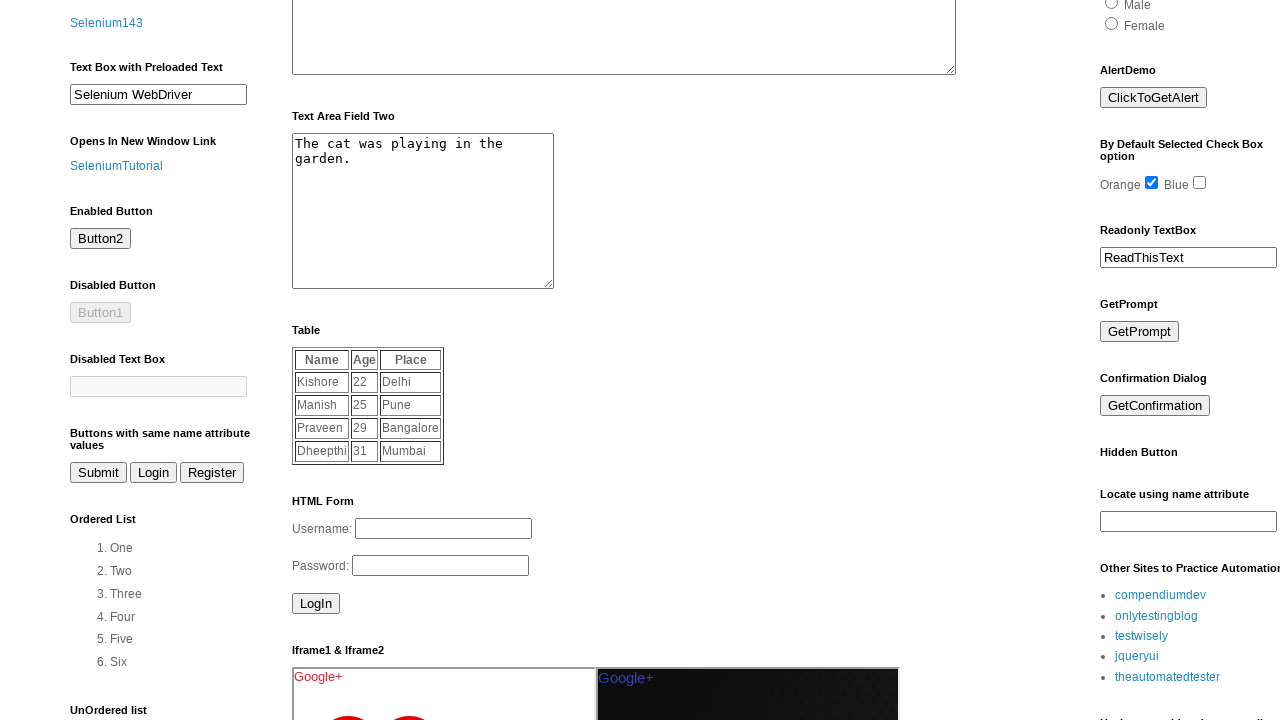

Retrieved all rows from table #table1
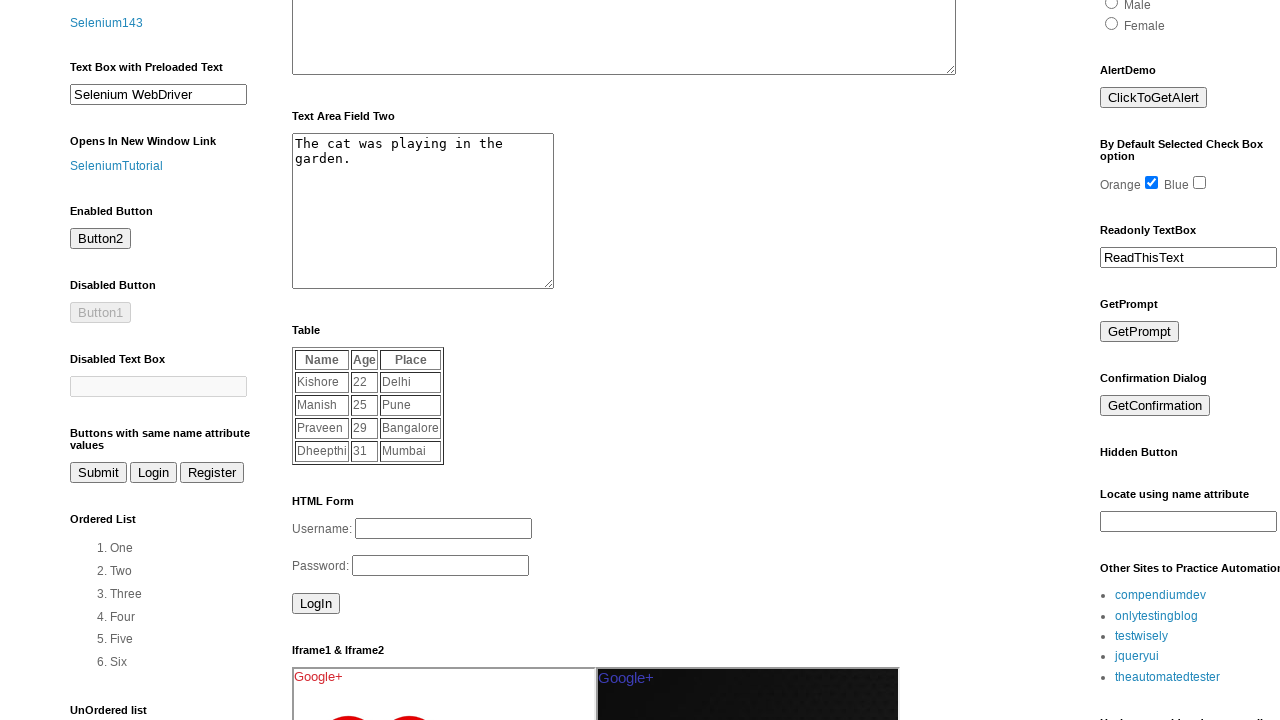

Verified table has more than one row
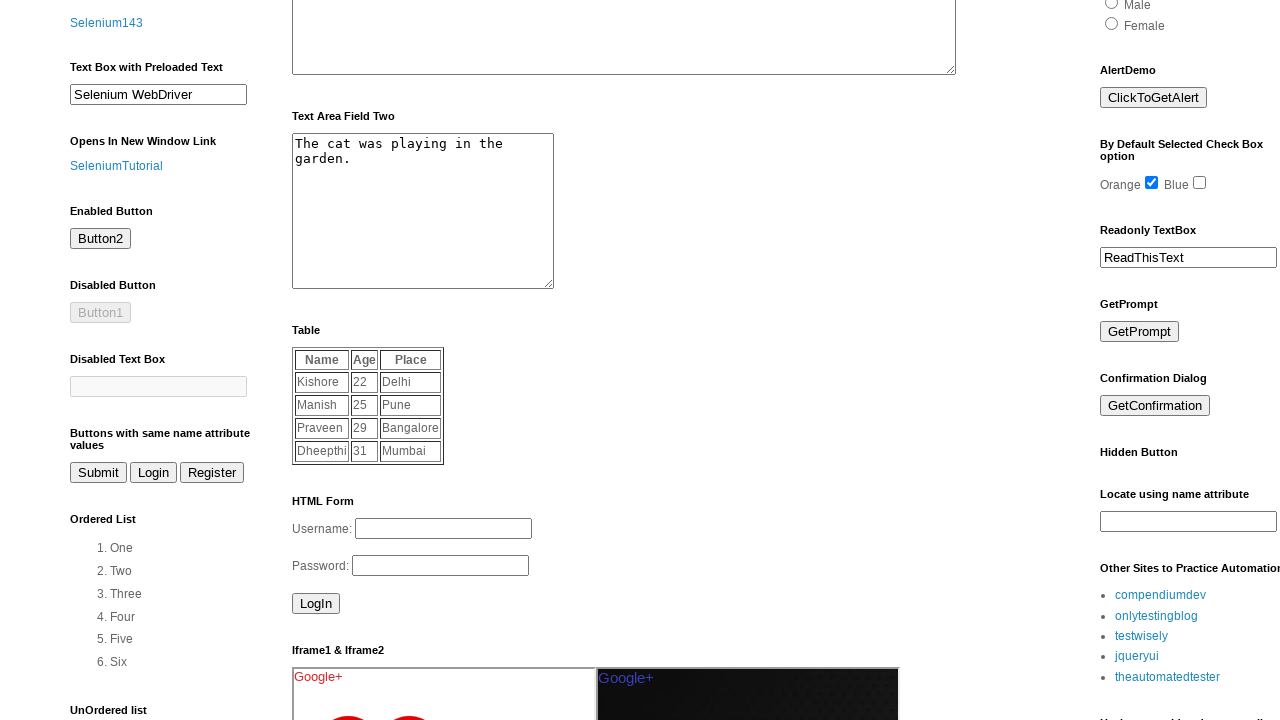

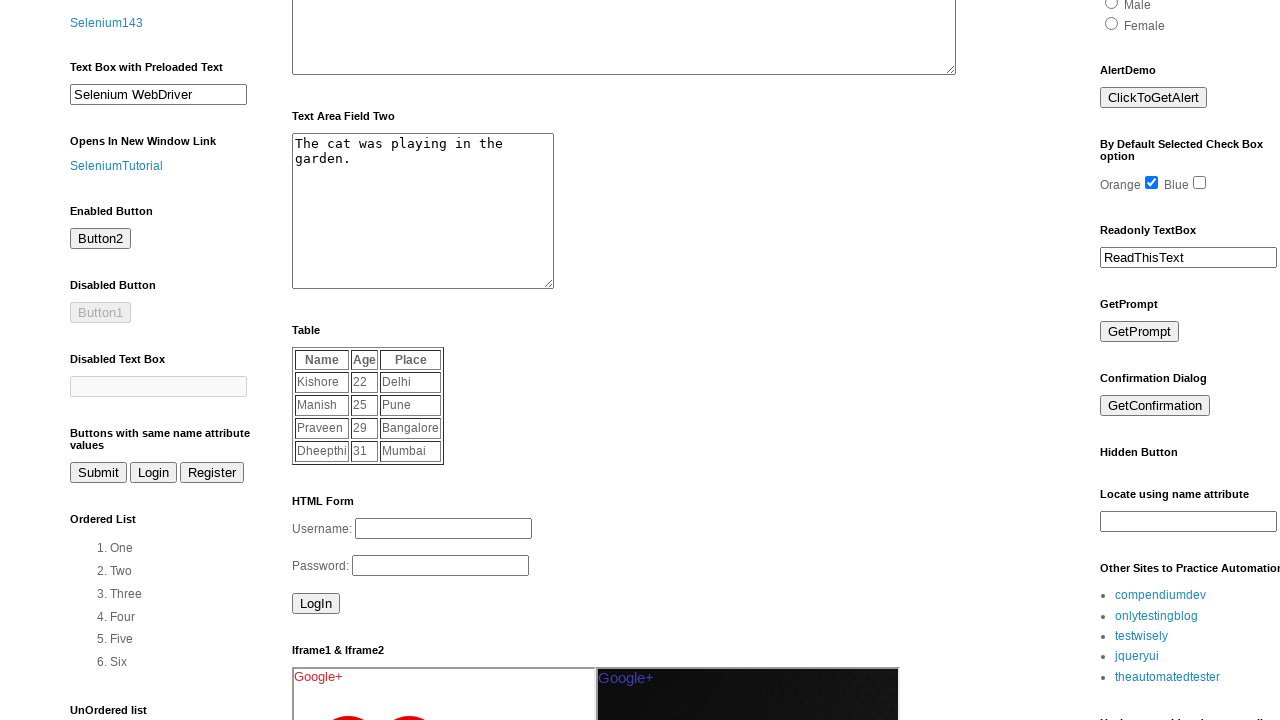